Navigates to the Context Menu page and verifies the page title and descriptive text content are displayed correctly

Starting URL: https://the-internet.herokuapp.com/

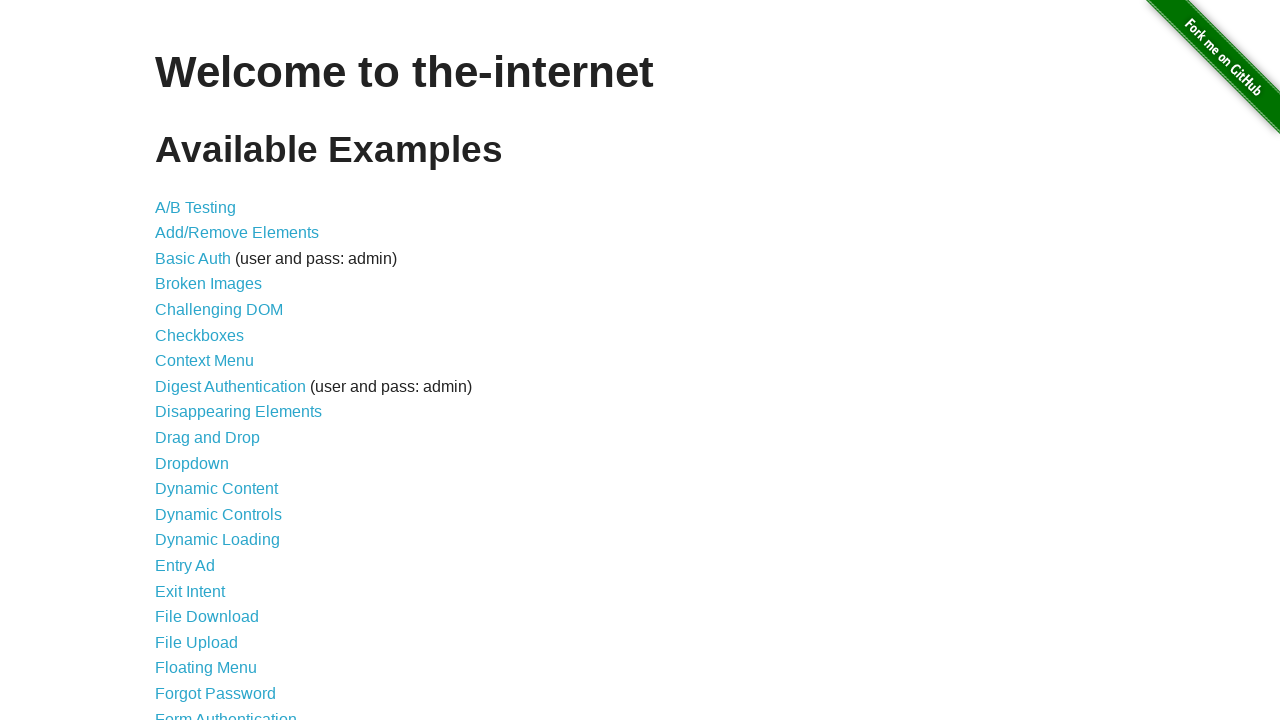

Waited for page to load - h1 selector appeared
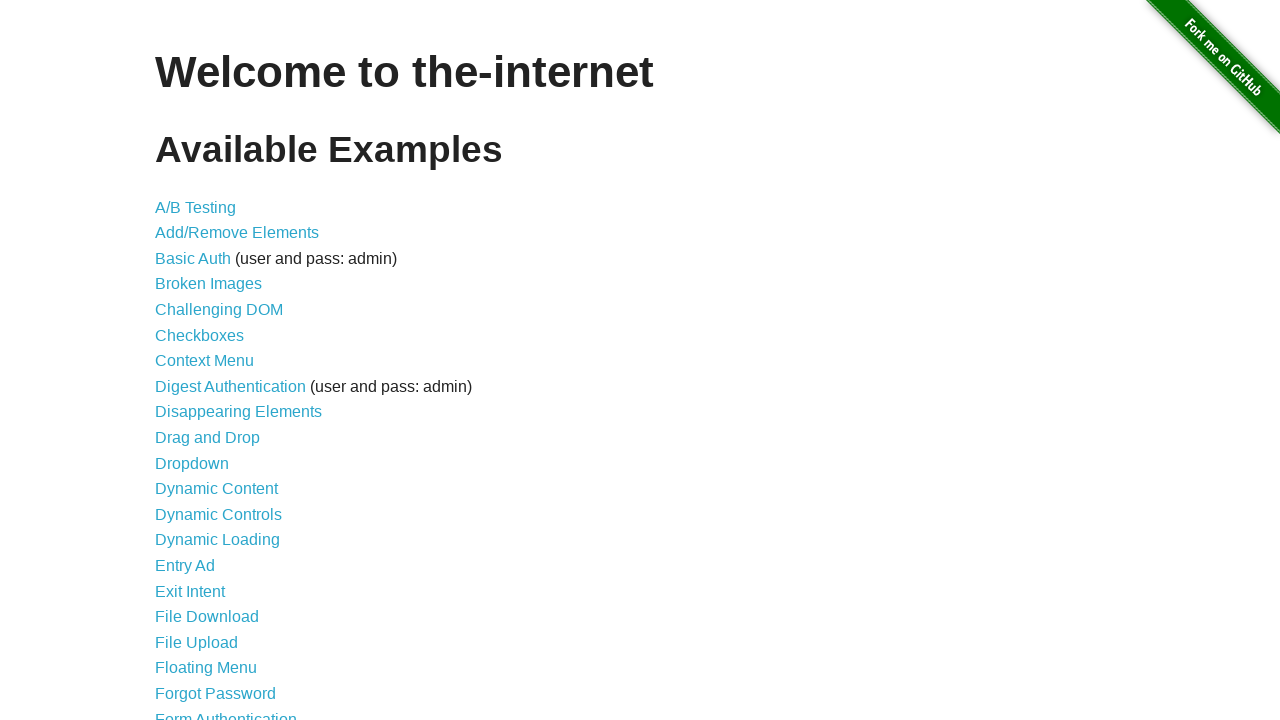

Clicked on Context Menu link at (204, 361) on xpath=//a[normalize-space()='Context Menu']
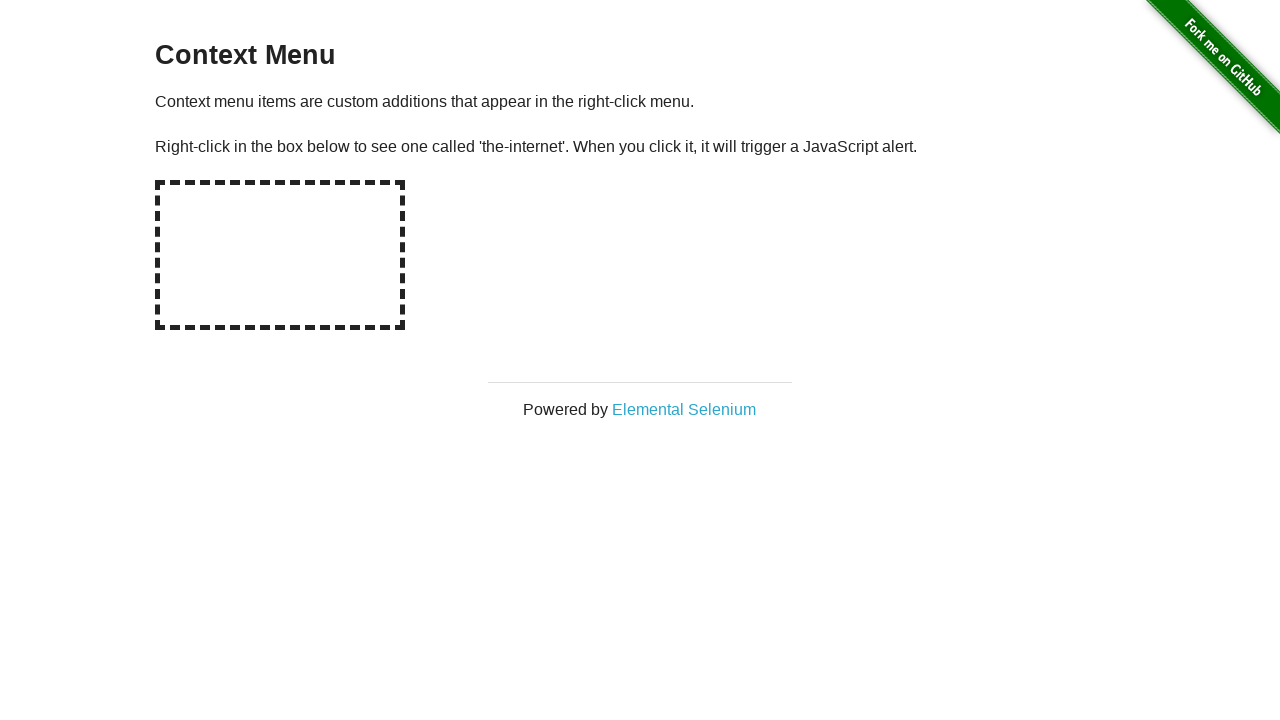

Context Menu page loaded - h3 selector appeared
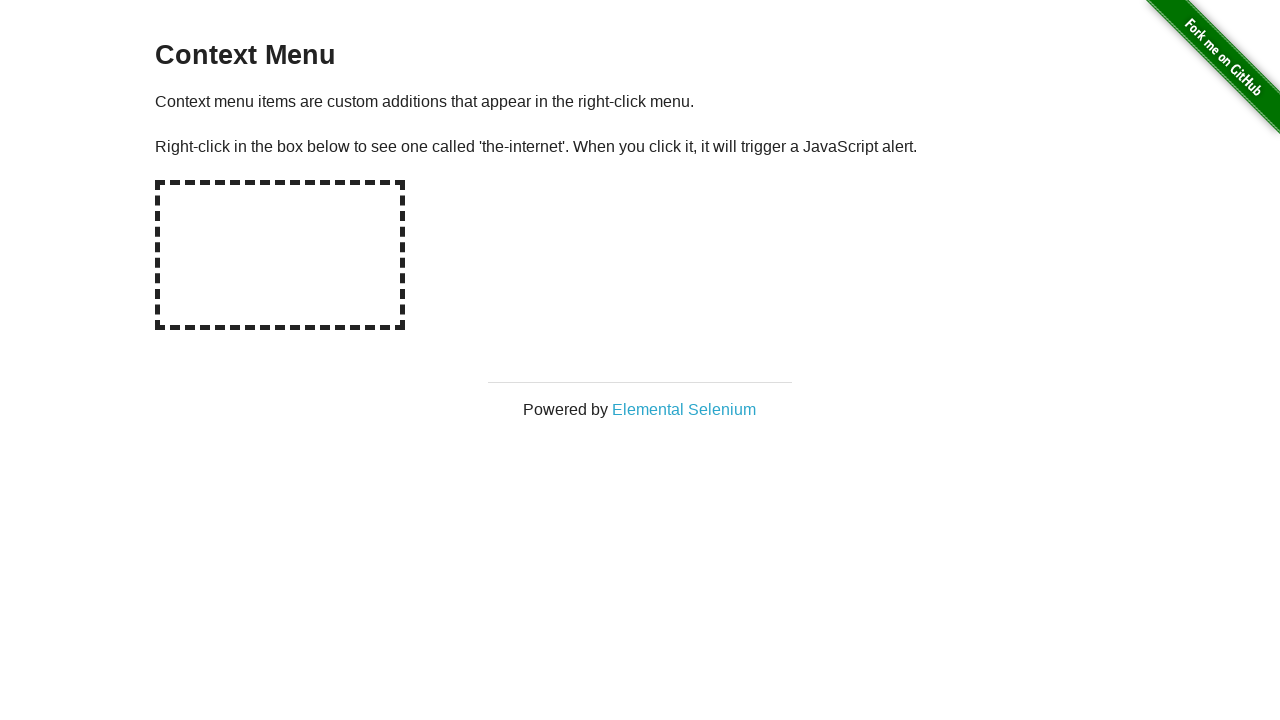

Verified page title and descriptive text content - #hot-spot selector appeared
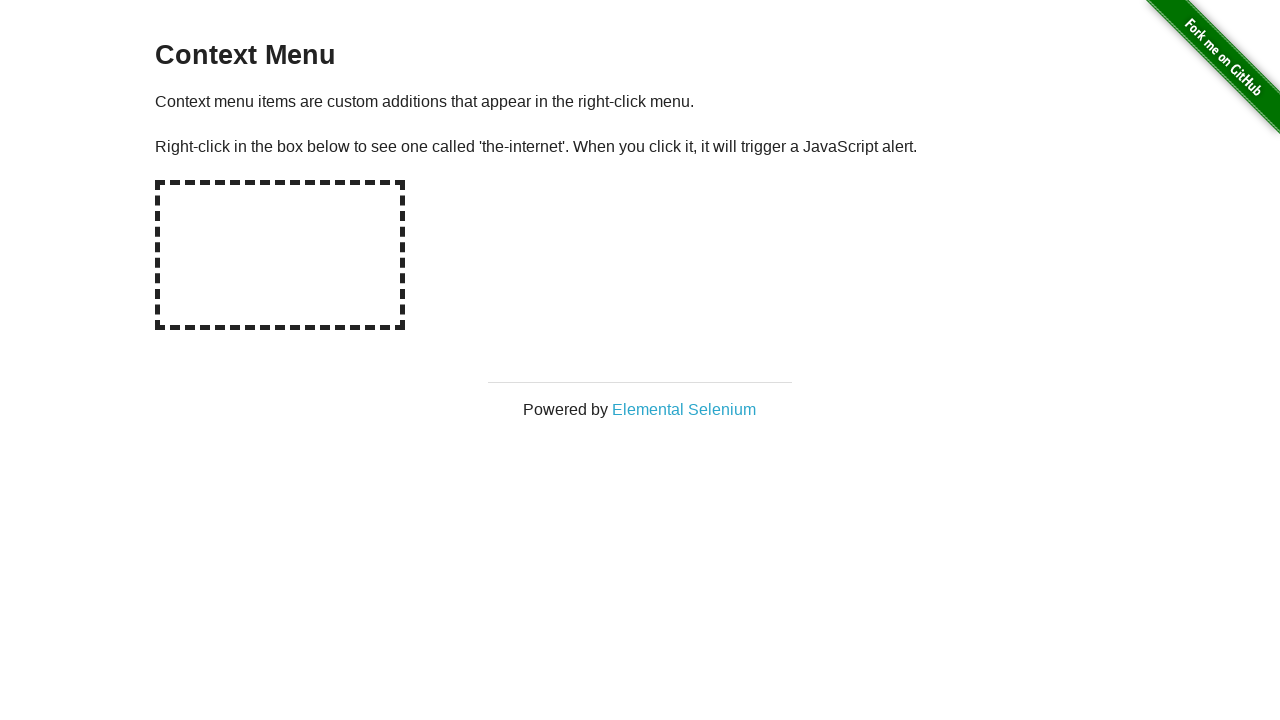

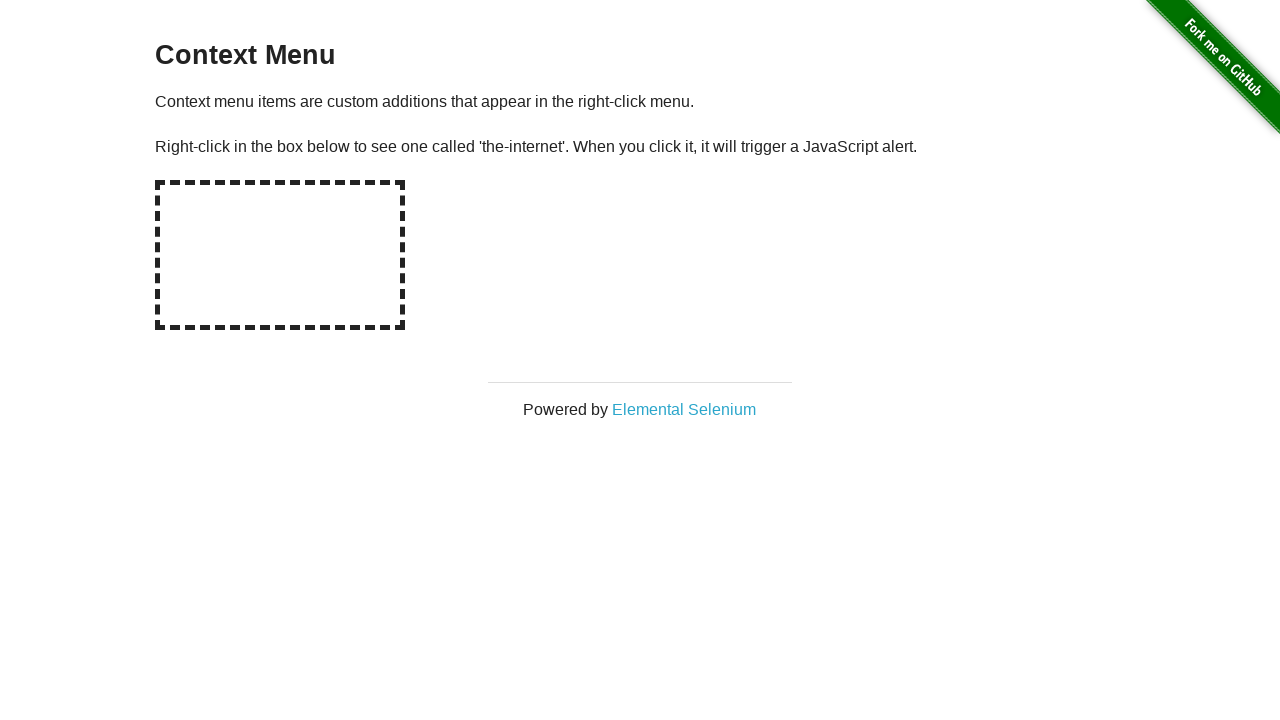